Tests window handling by clicking a link that opens a new window, extracting text from the child window, then returning to the parent window to fill a form field with the extracted text

Starting URL: https://rahulshettyacademy.com/loginpagePractise/

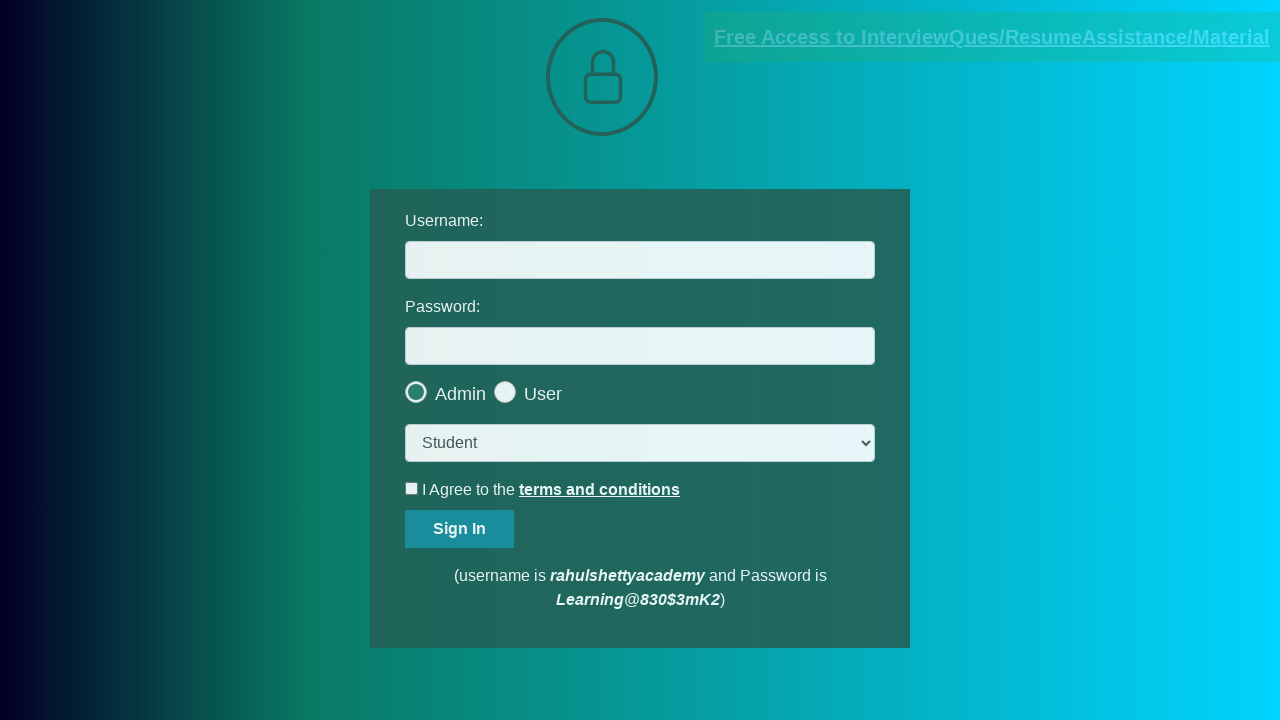

Clicked blinking text link to open new window at (992, 37) on .blinkingText
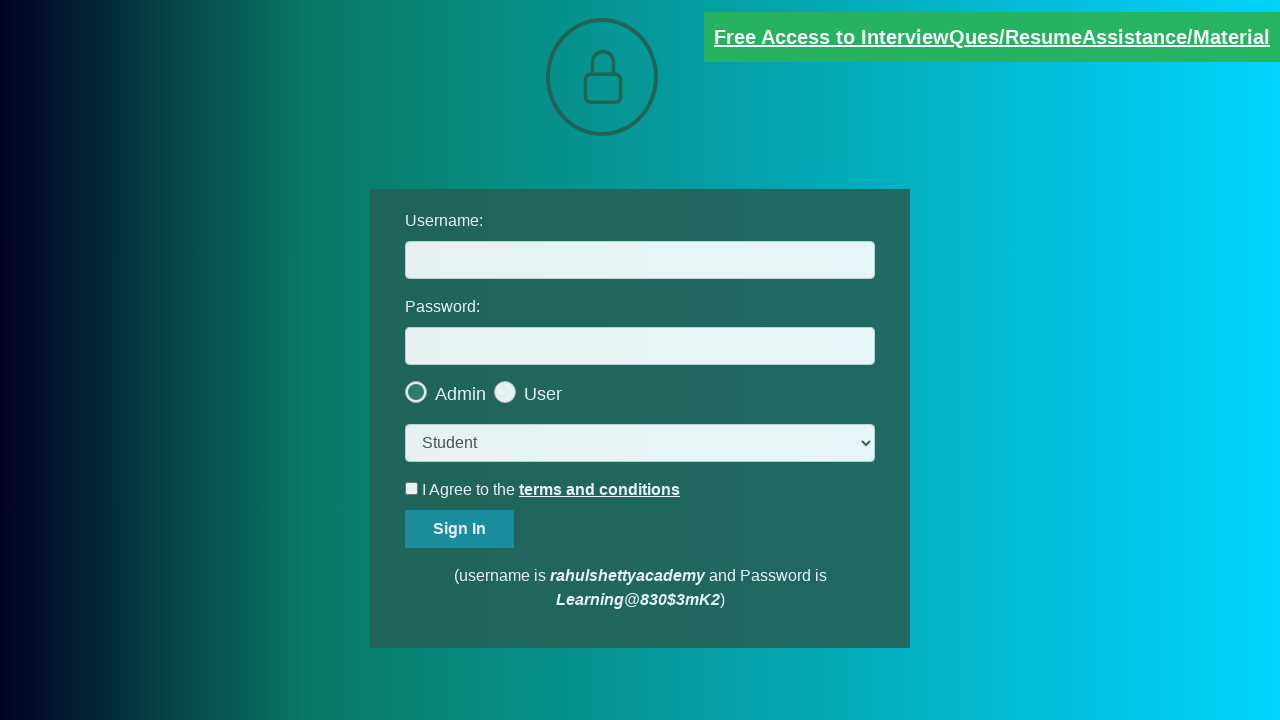

New window opened and captured
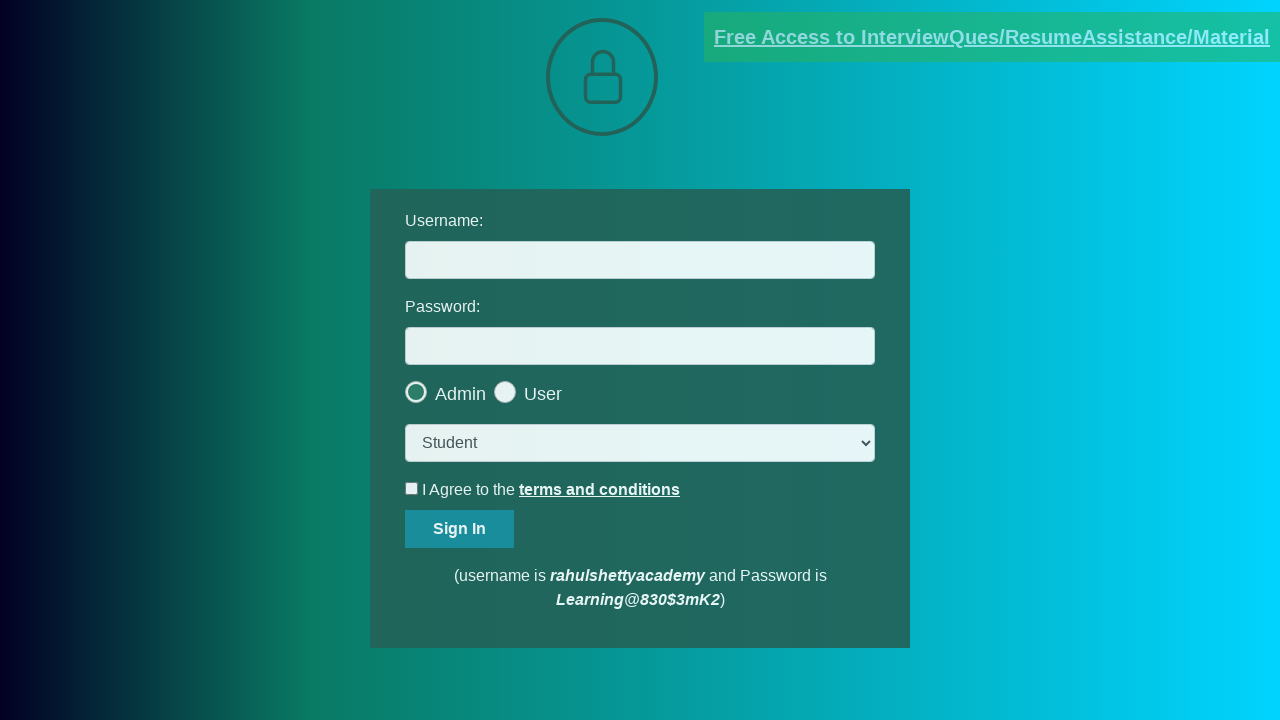

Extracted email text from child window element
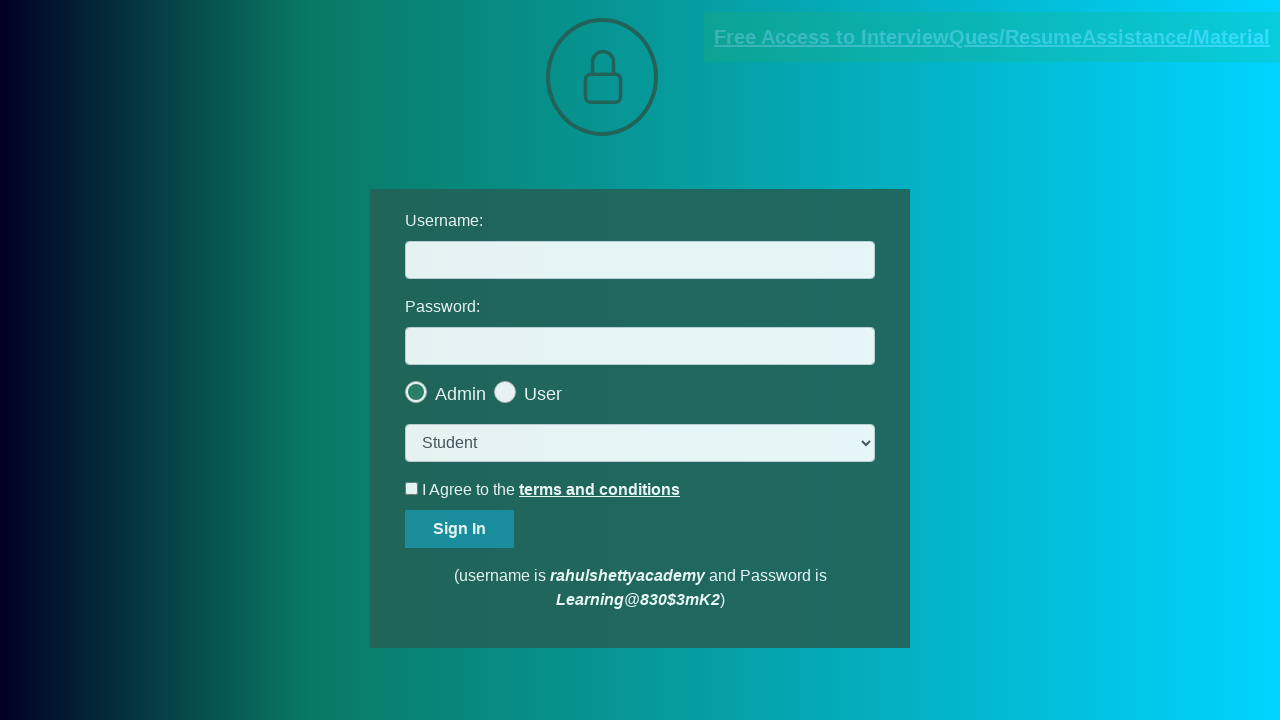

Parsed email address from text: mentor@rahulshettyacademy.com
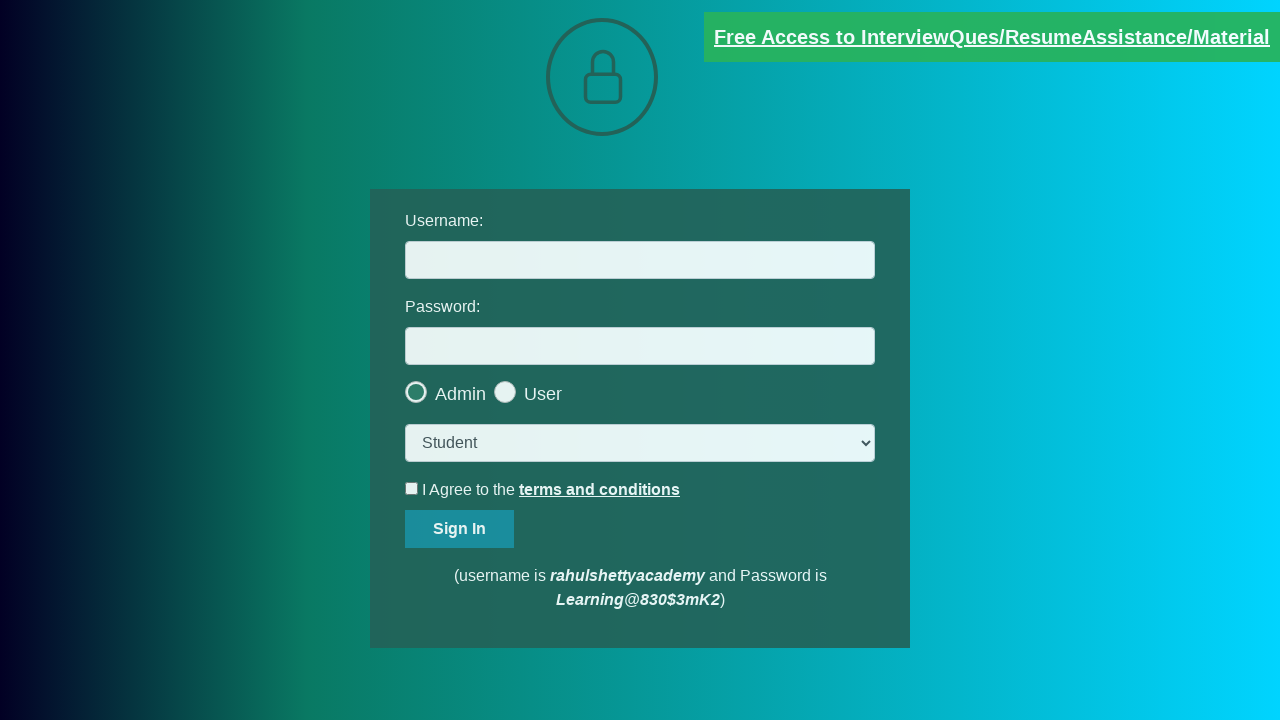

Closed child window
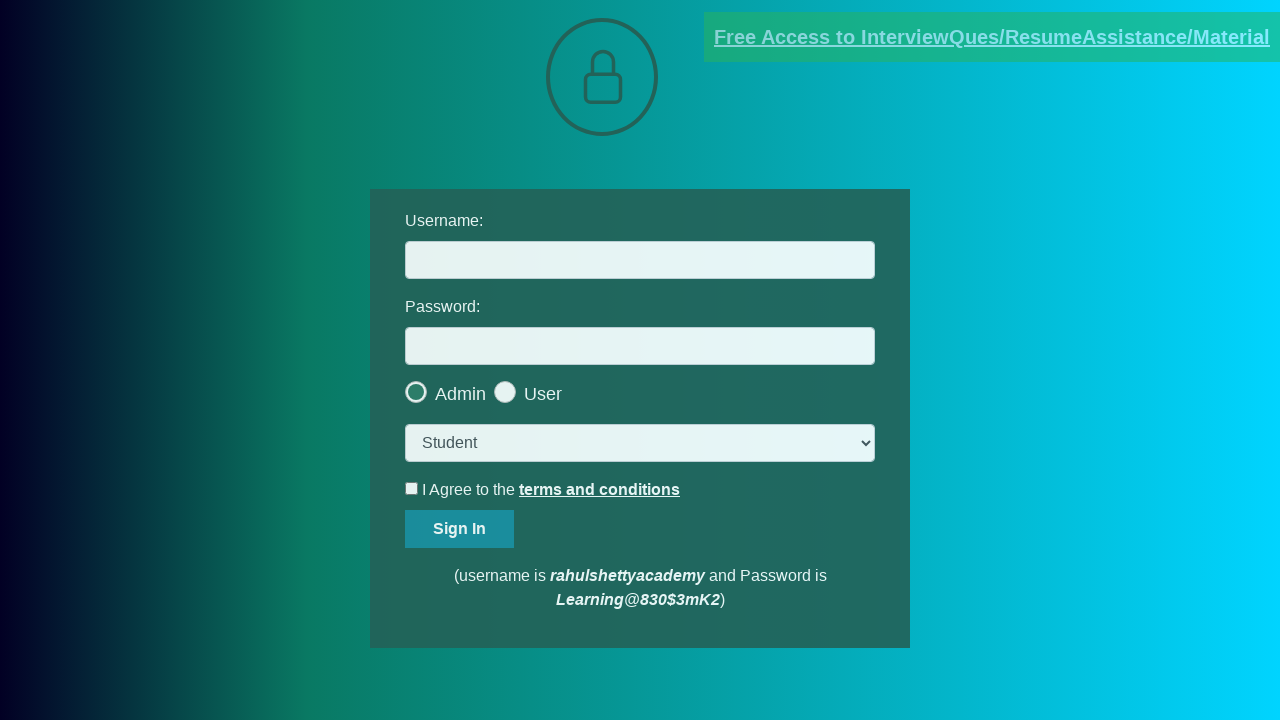

Filled username field with extracted email: mentor@rahulshettyacademy.com on #username
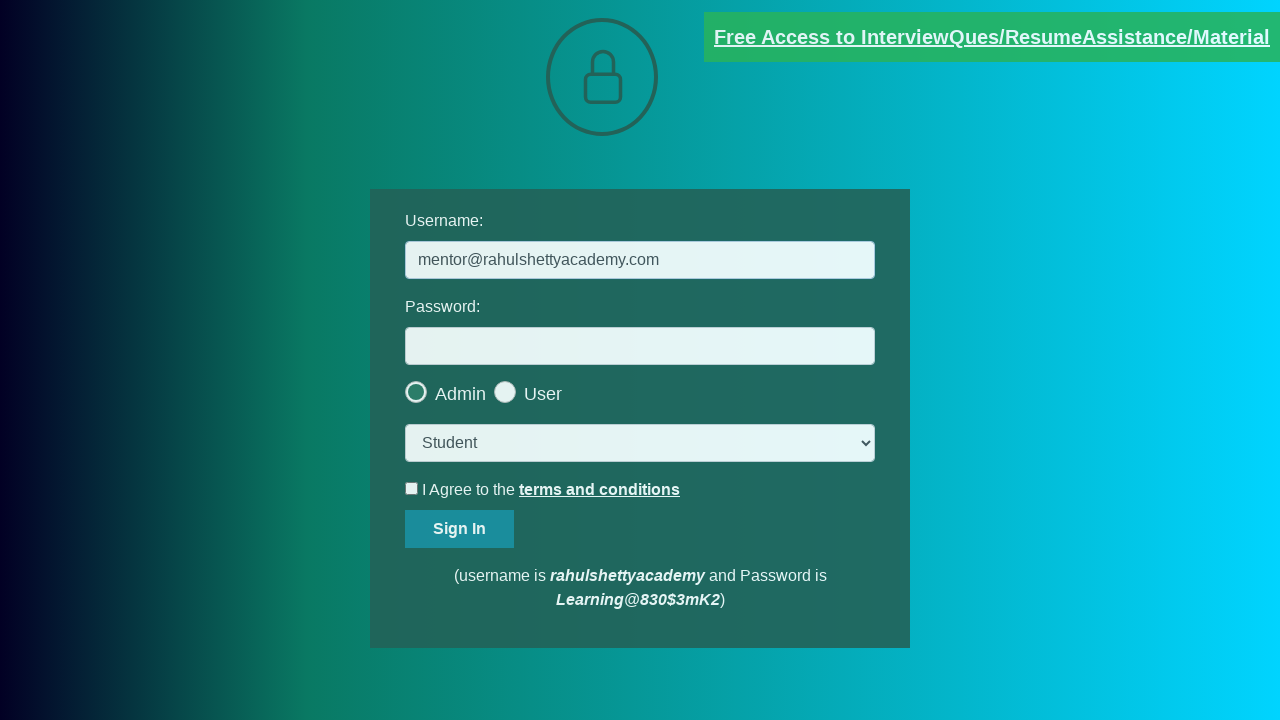

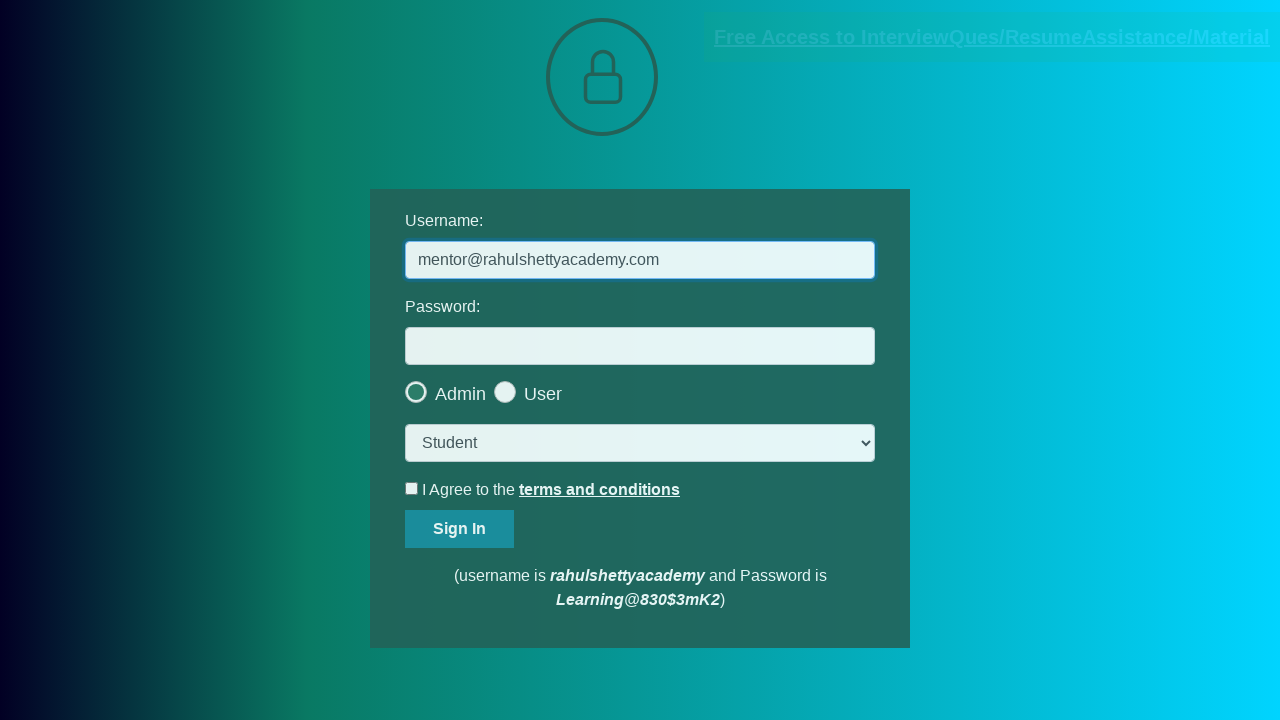